Tests right-click functionality on a context menu demo page

Starting URL: https://the-internet.herokuapp.com/

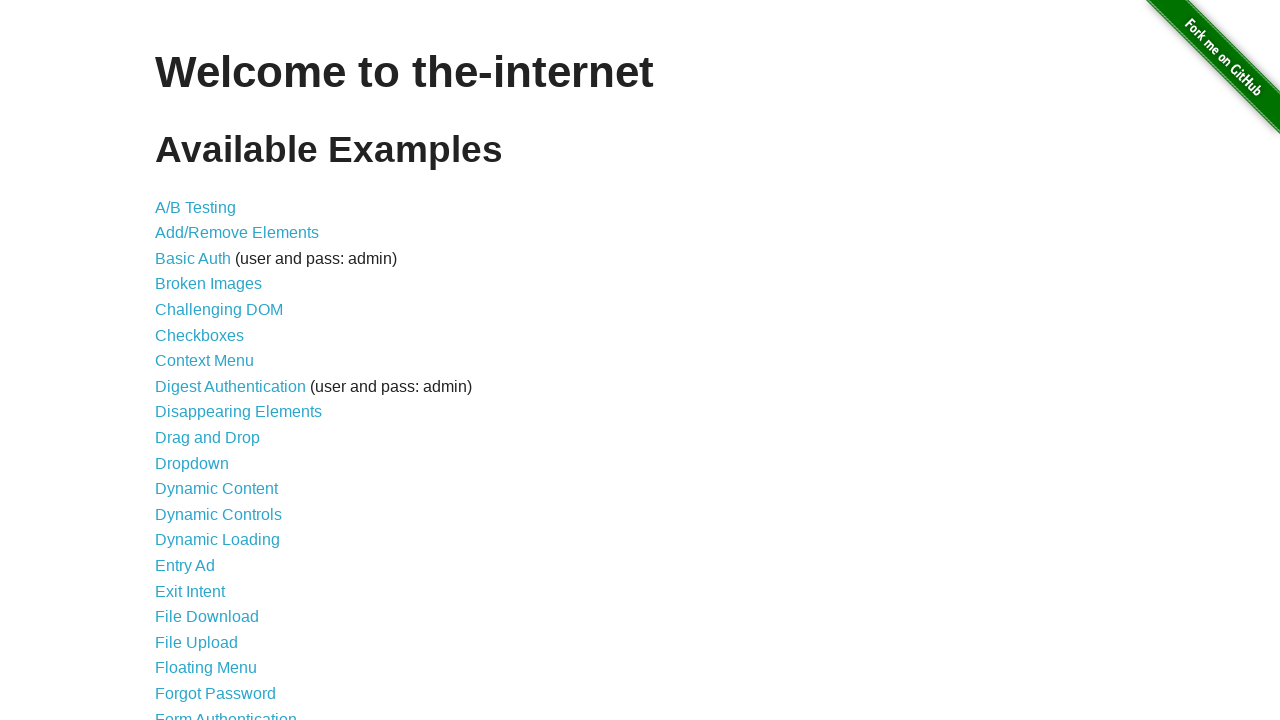

Clicked on Context Menu link at (204, 361) on text=Context Menu
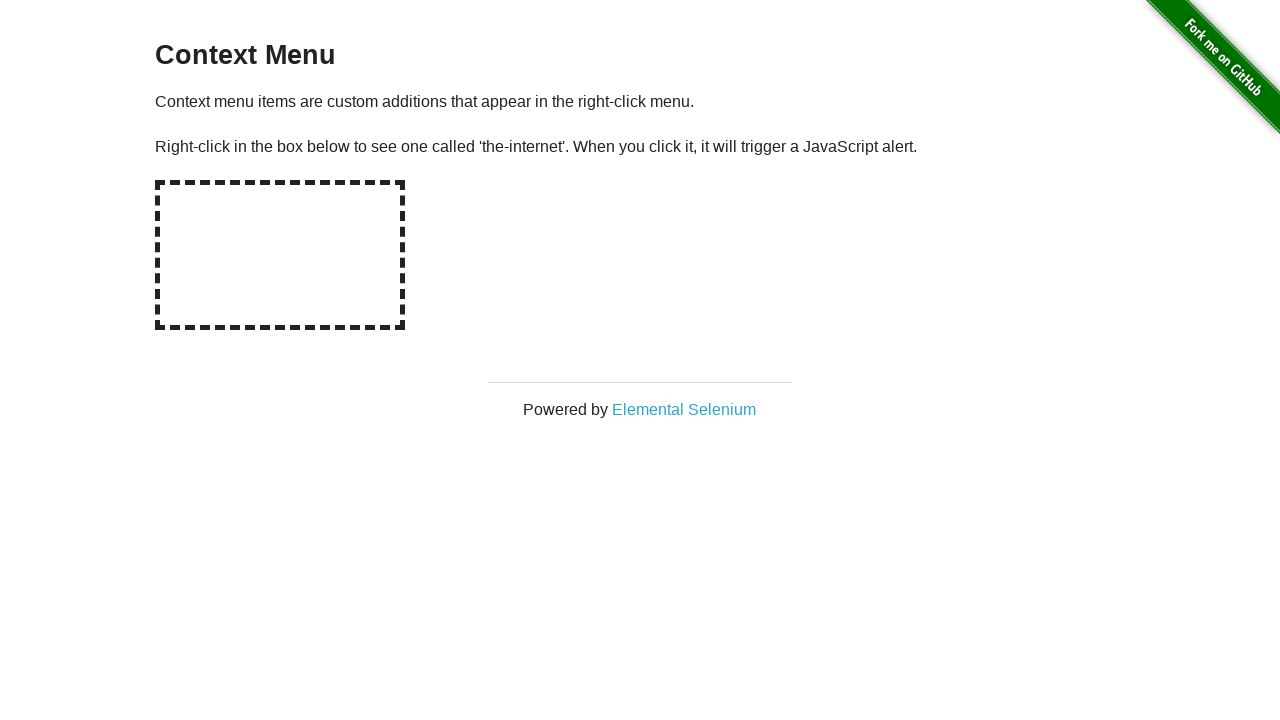

Located the hot-spot box element
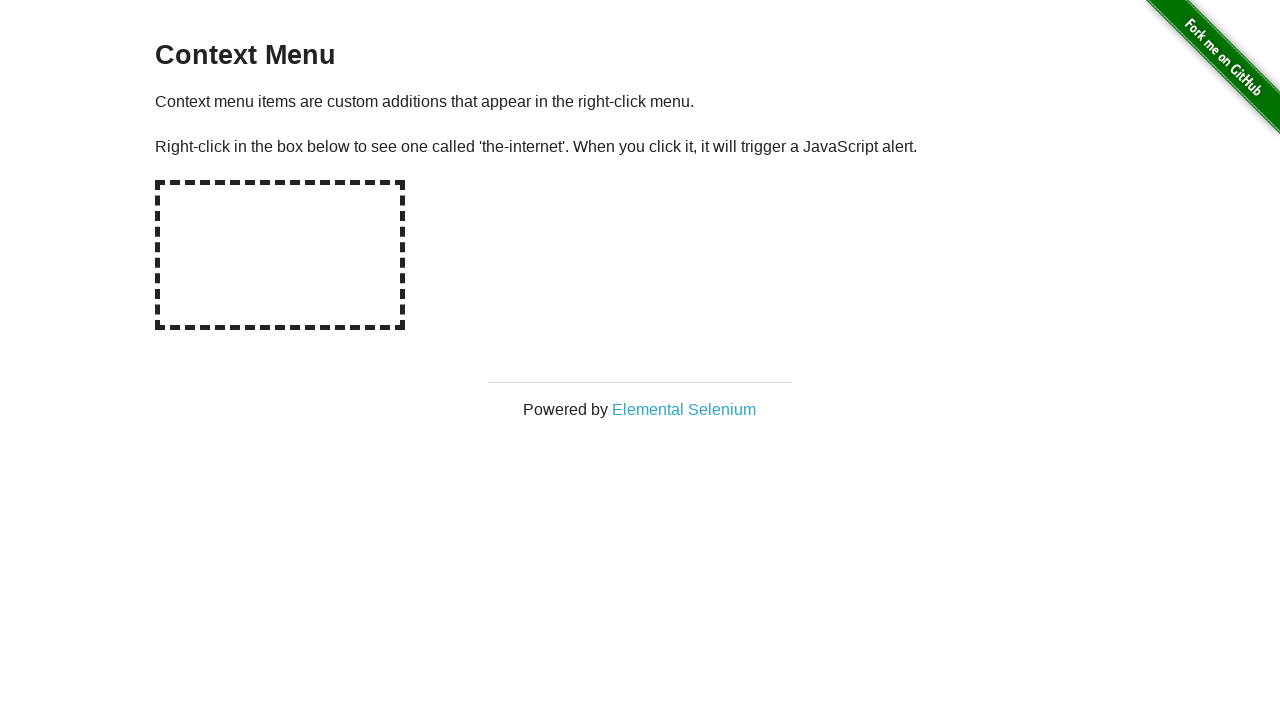

Right-clicked on the hot-spot box to trigger context menu at (280, 255) on #hot-spot
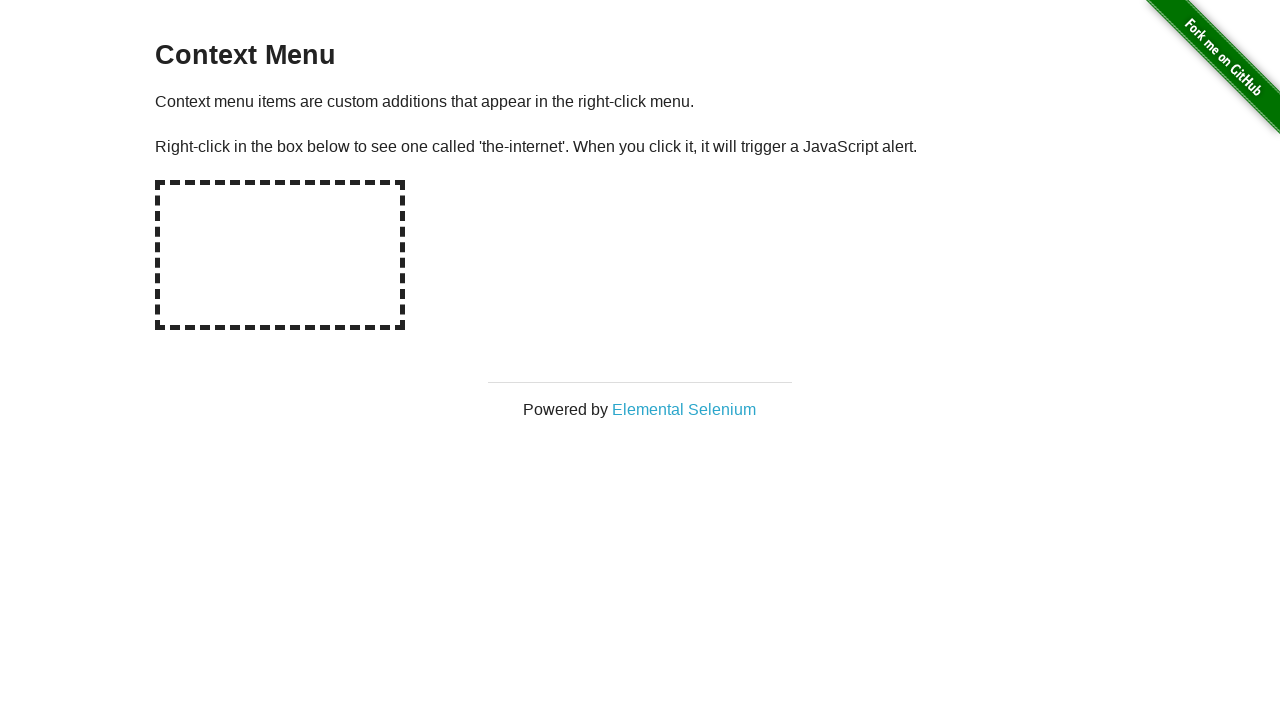

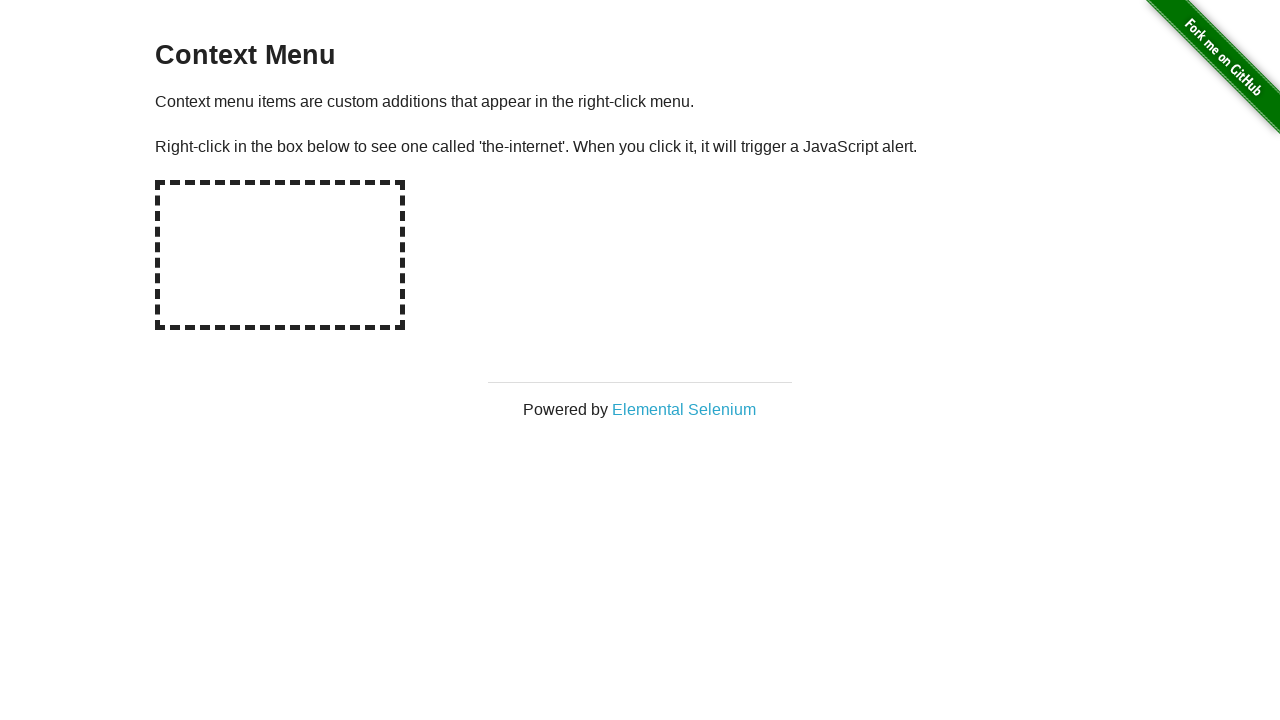